Navigates to Selenium Framework website and maximizes the browser window

Starting URL: http://www.seleniumframework.com/

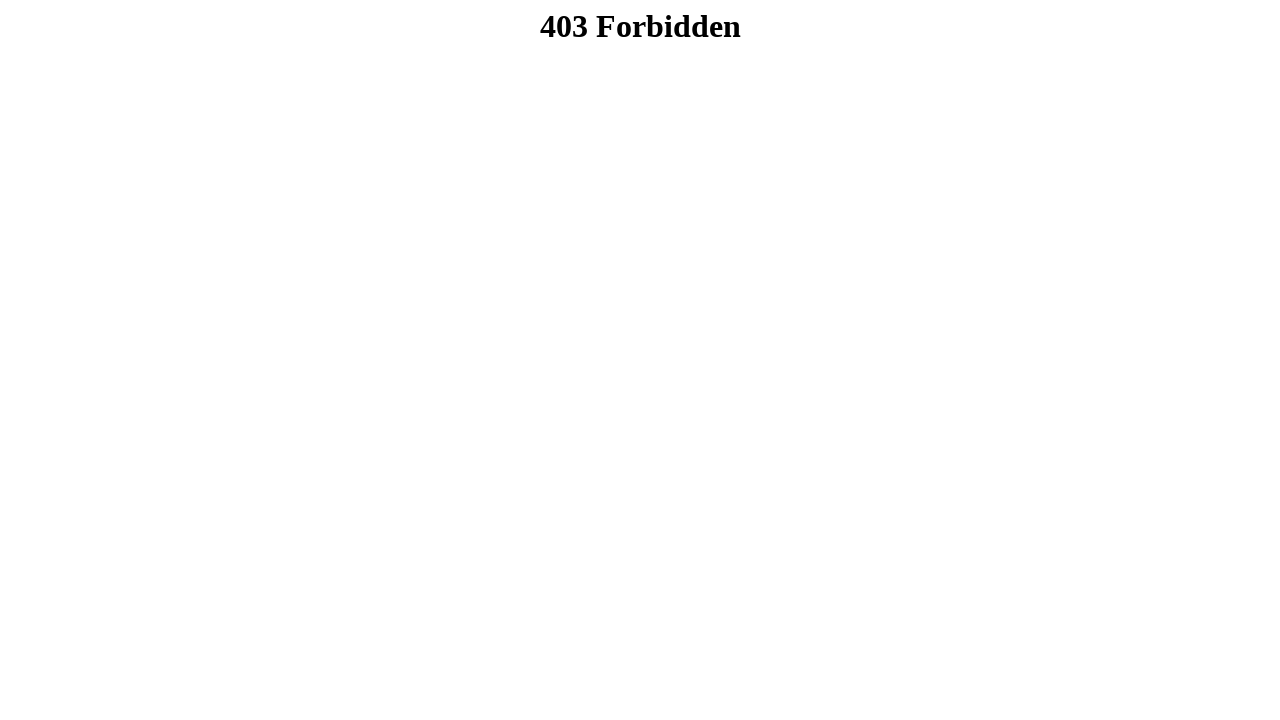

Set viewport to 1920x1080 to maximize browser window
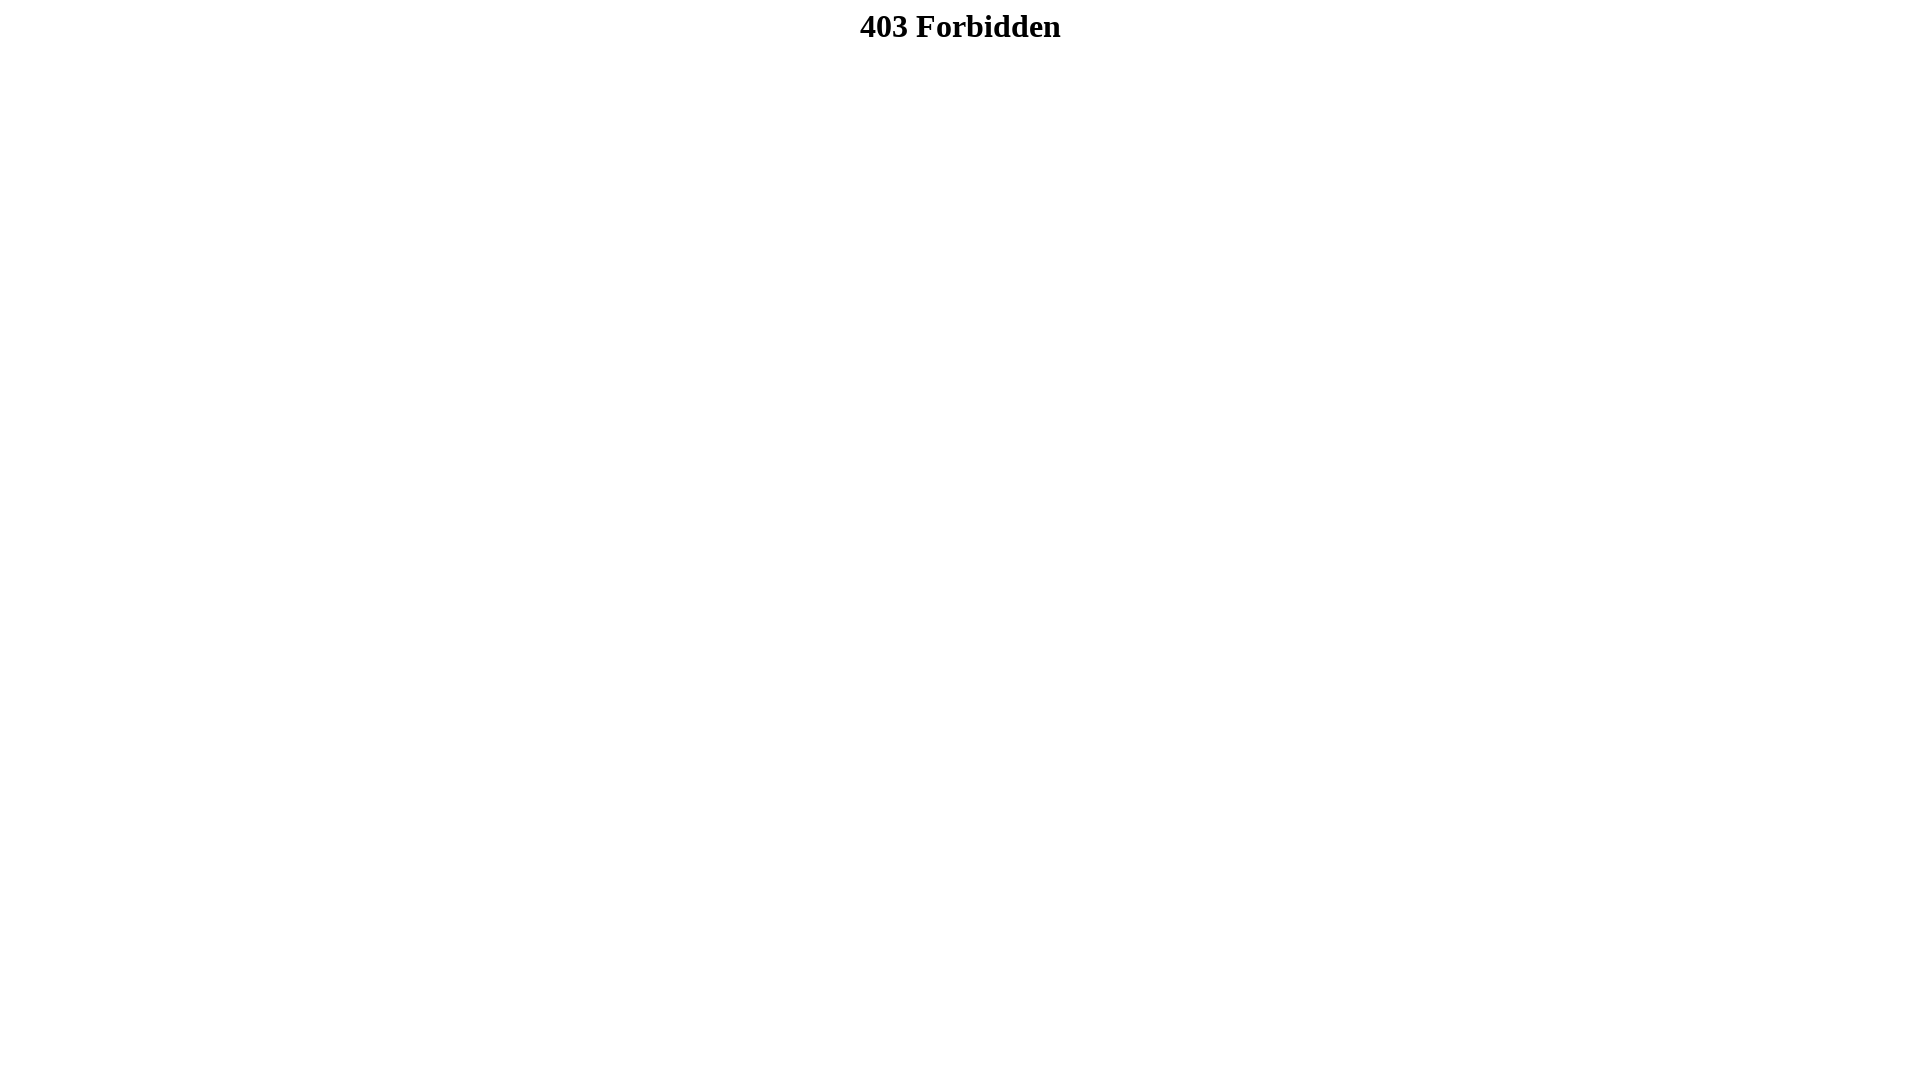

Waited for page DOM content to load
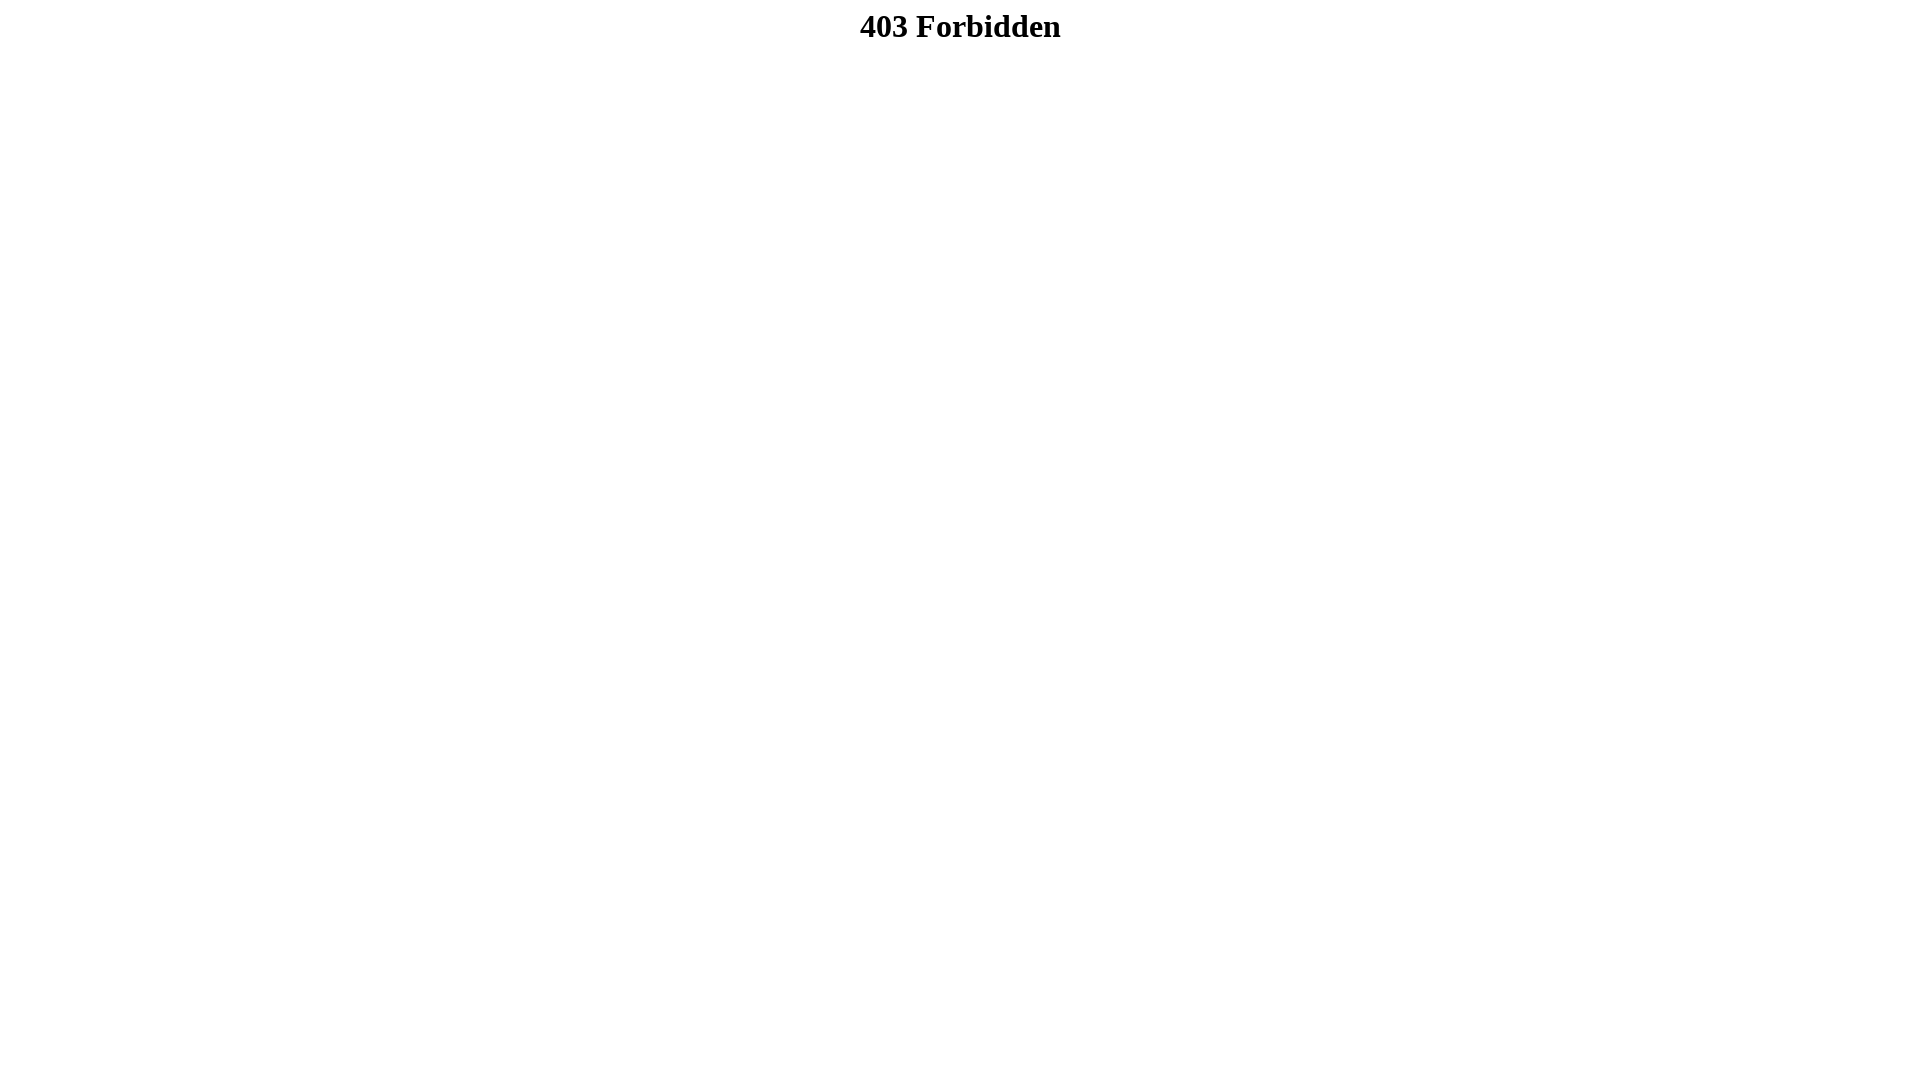

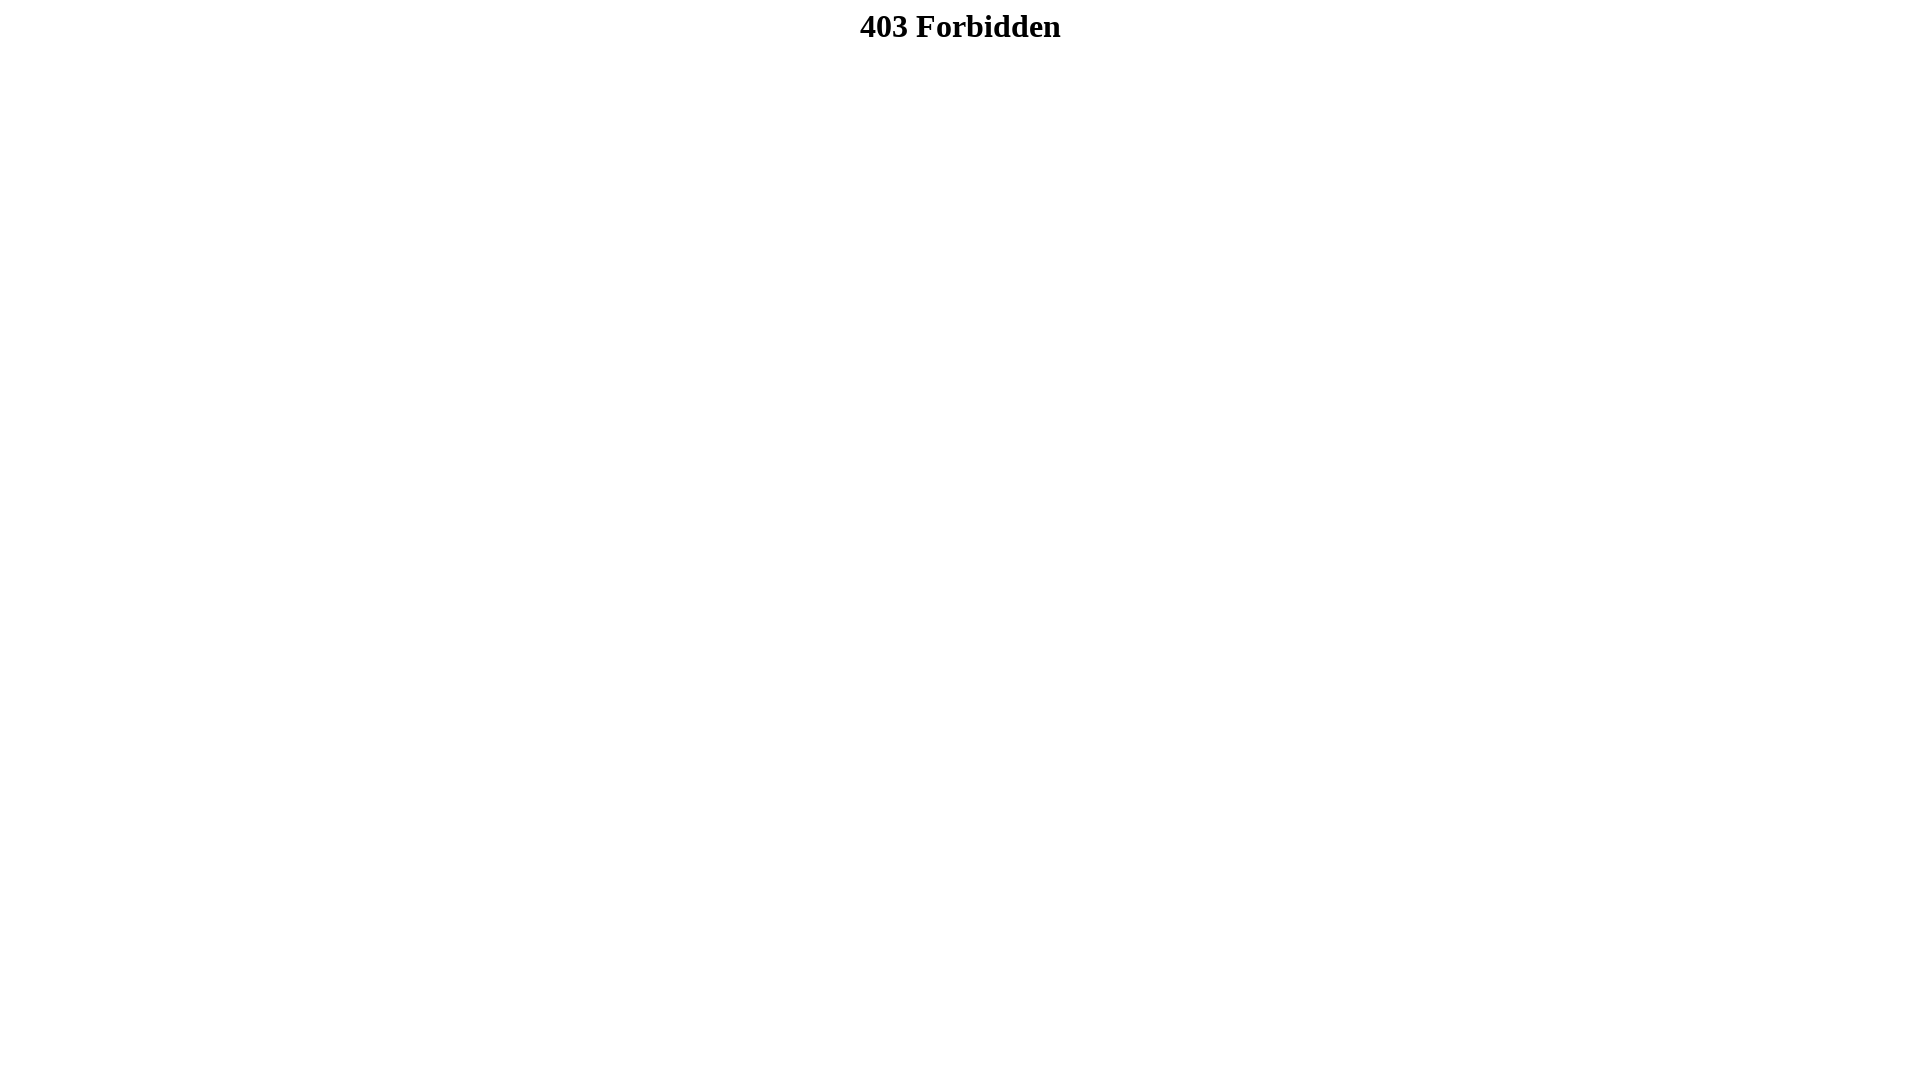